Tests a demo registration form by filling in all fields (name, address, email, phone, country, gender, hobbies, language, skills, date of birth, password) and verifying successful registration by checking for the confirmation header.

Starting URL: https://anatoly-karpovich.github.io/demo-registration-form/

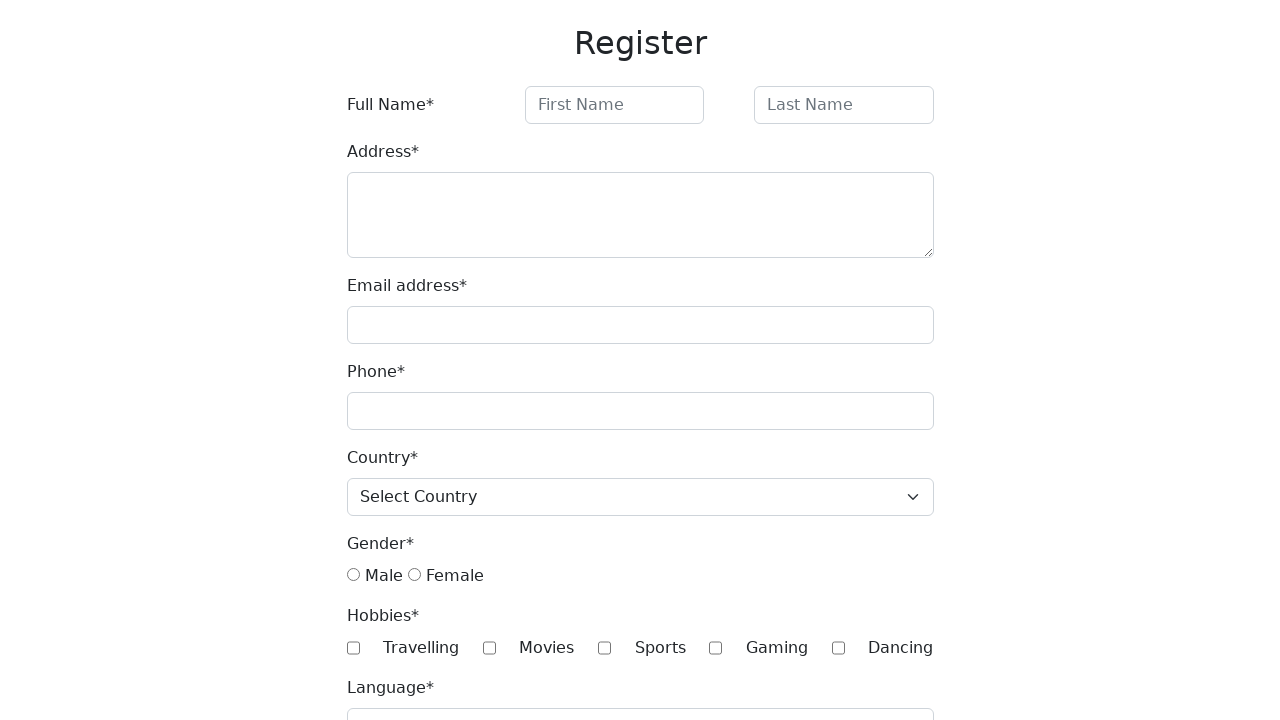

Navigated to demo registration form
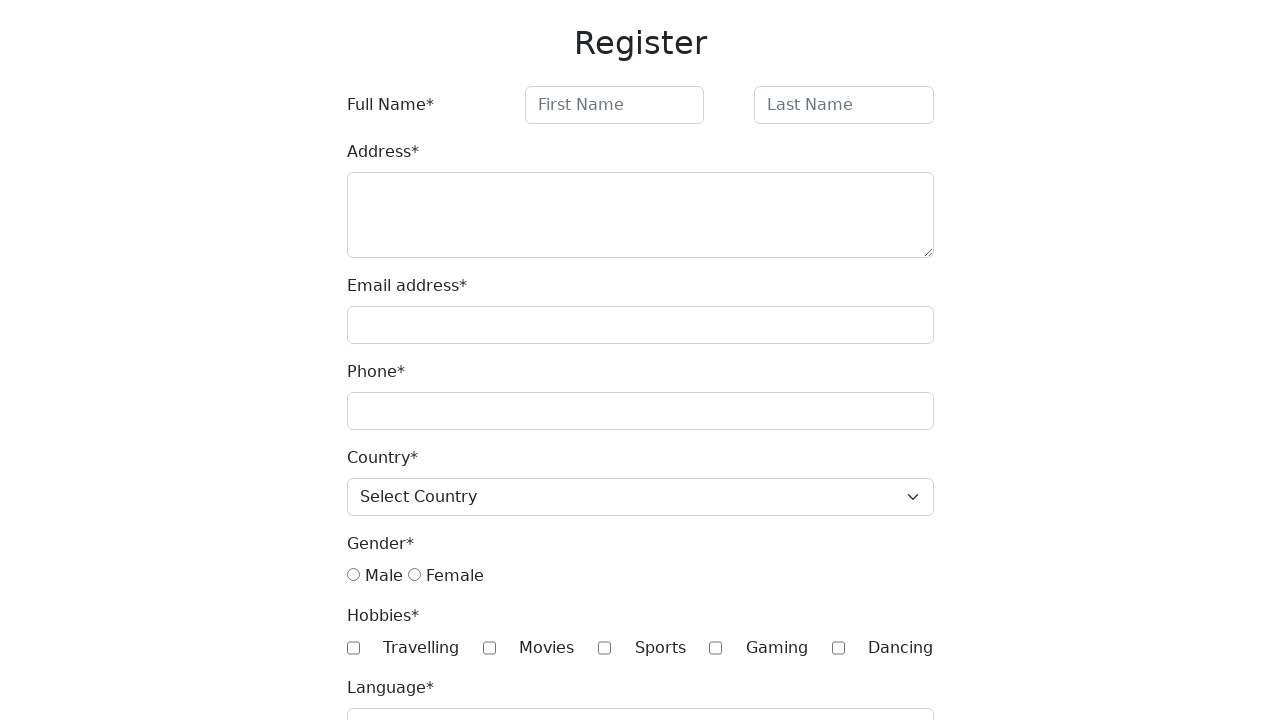

Filled first name field with 'Name' on xpath=//input[@id="firstName"]
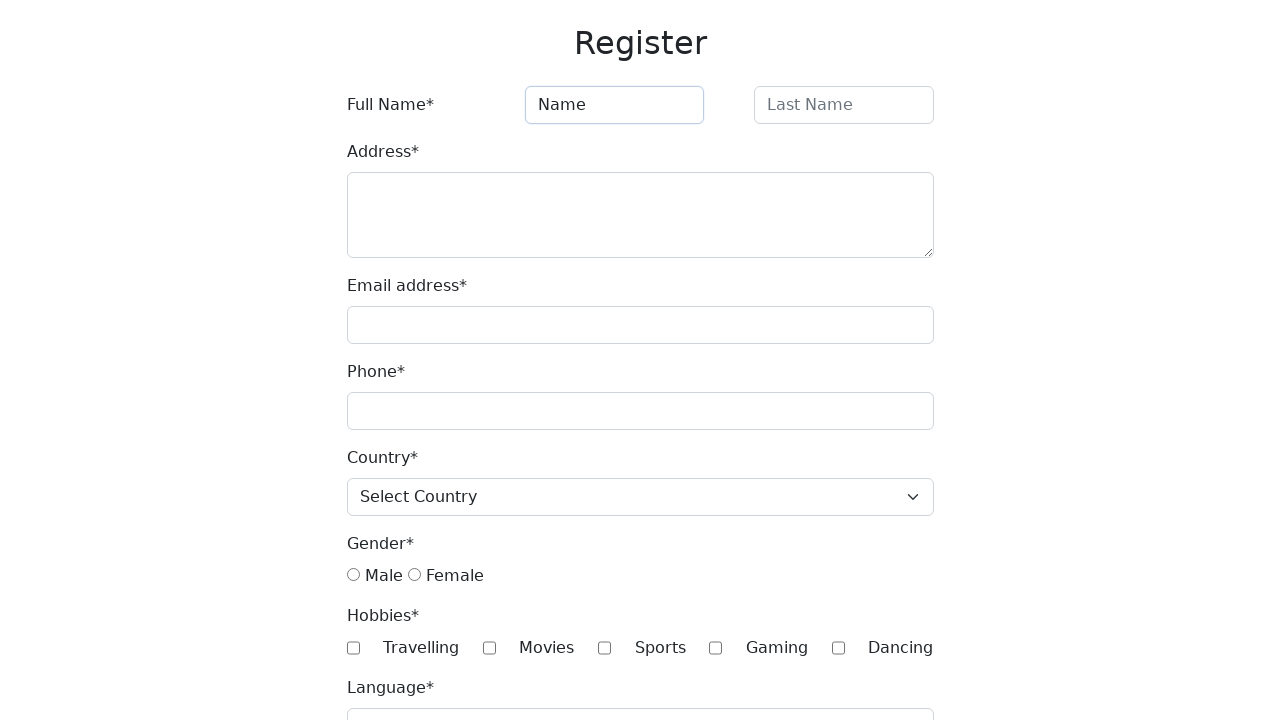

Filled last name field with 'Lastname' on xpath=//input[@id="lastName"]
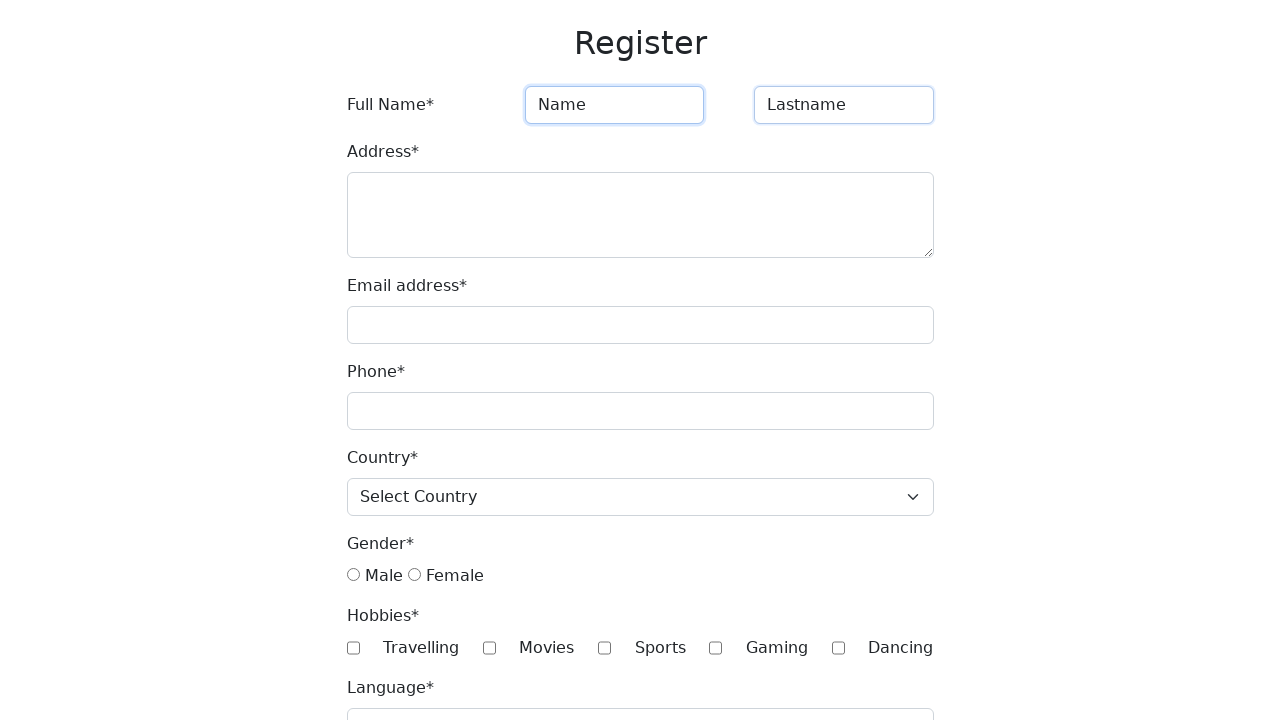

Filled address field with 'Address' on xpath=//textarea[@id="address"]
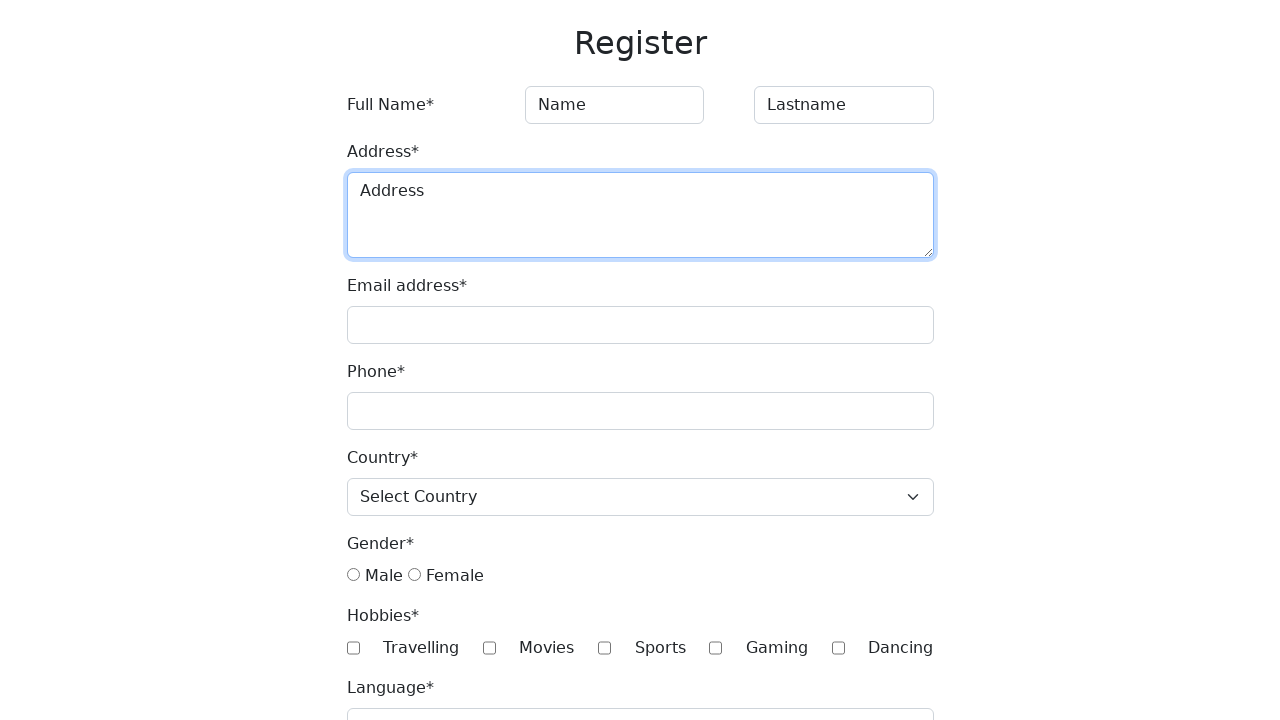

Filled email field with 'test@test.com' on xpath=//input[@id="email"]
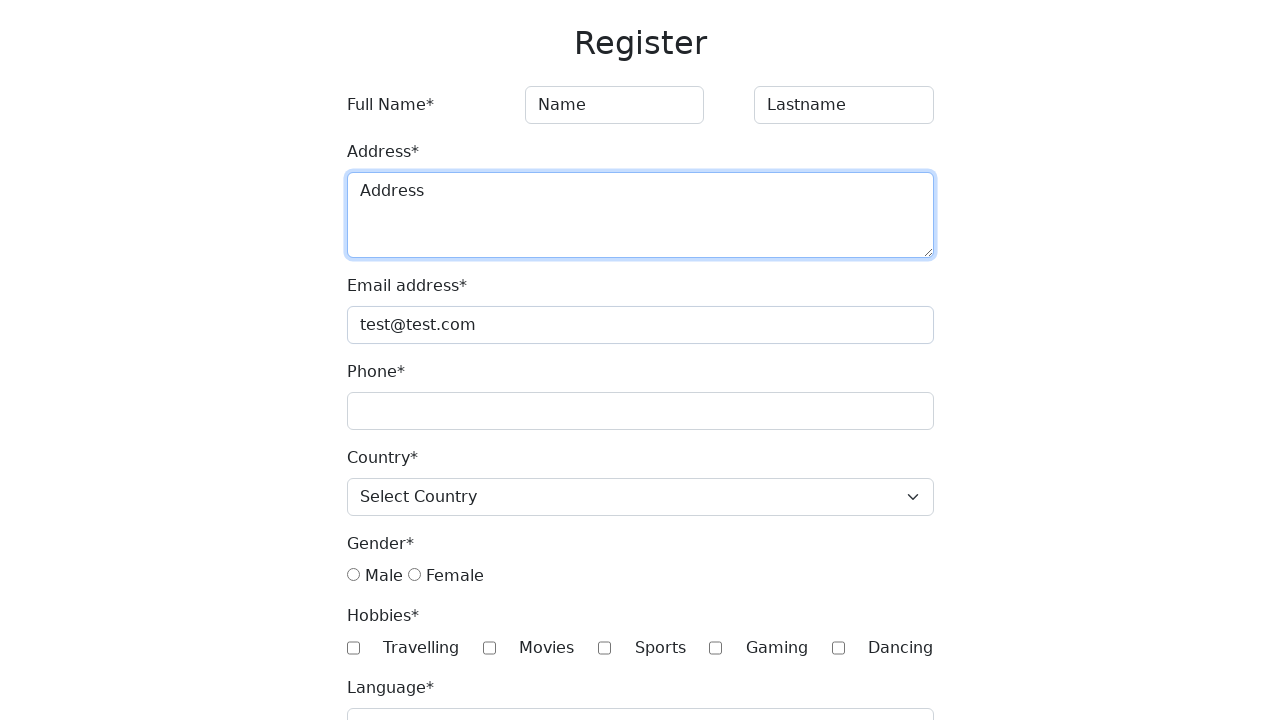

Filled phone field with '12345678910' on xpath=//input[@id="phone"]
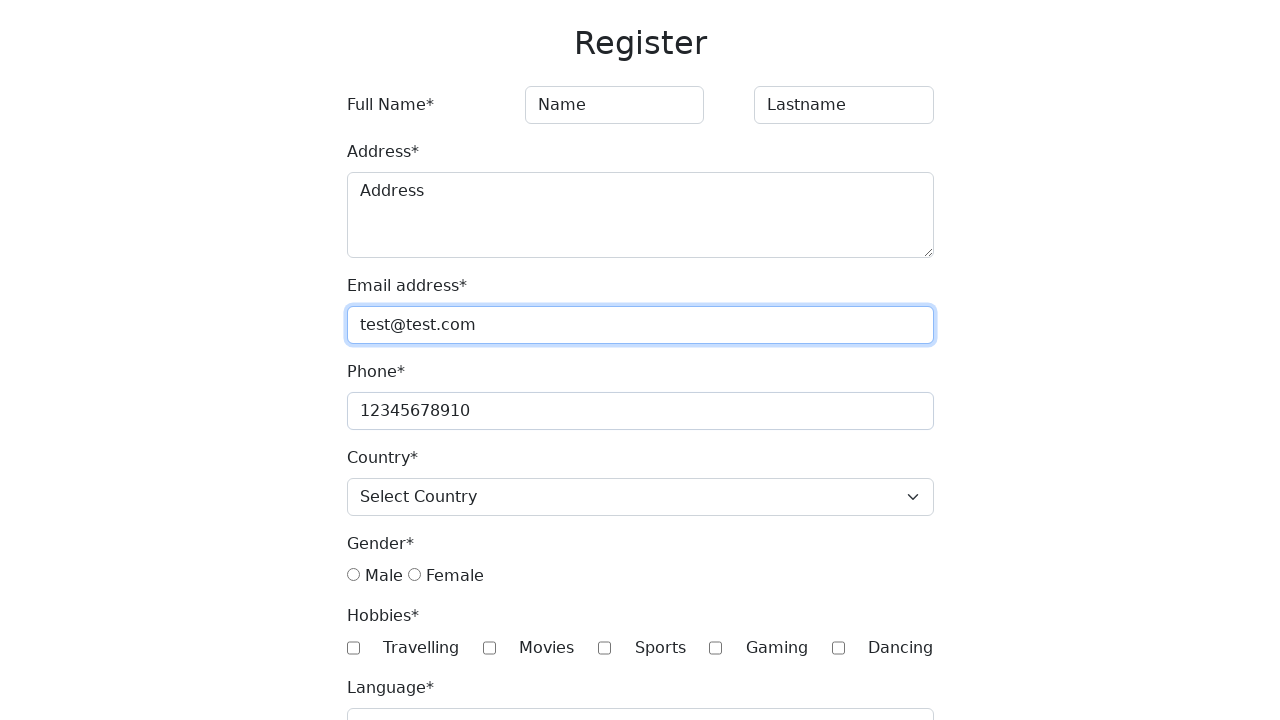

Selected 'USA' from country dropdown on xpath=//select[@id="country"]
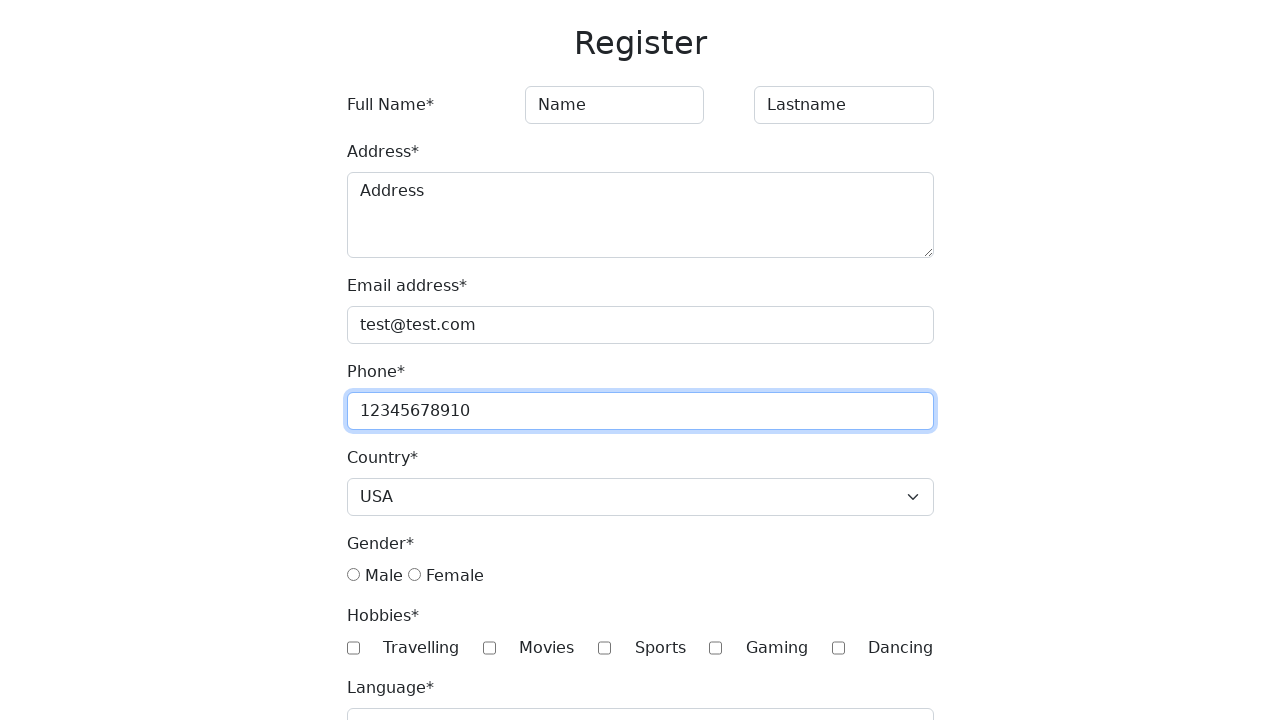

Selected 'male' gender option at (353, 575) on xpath=//input[@value="male"]
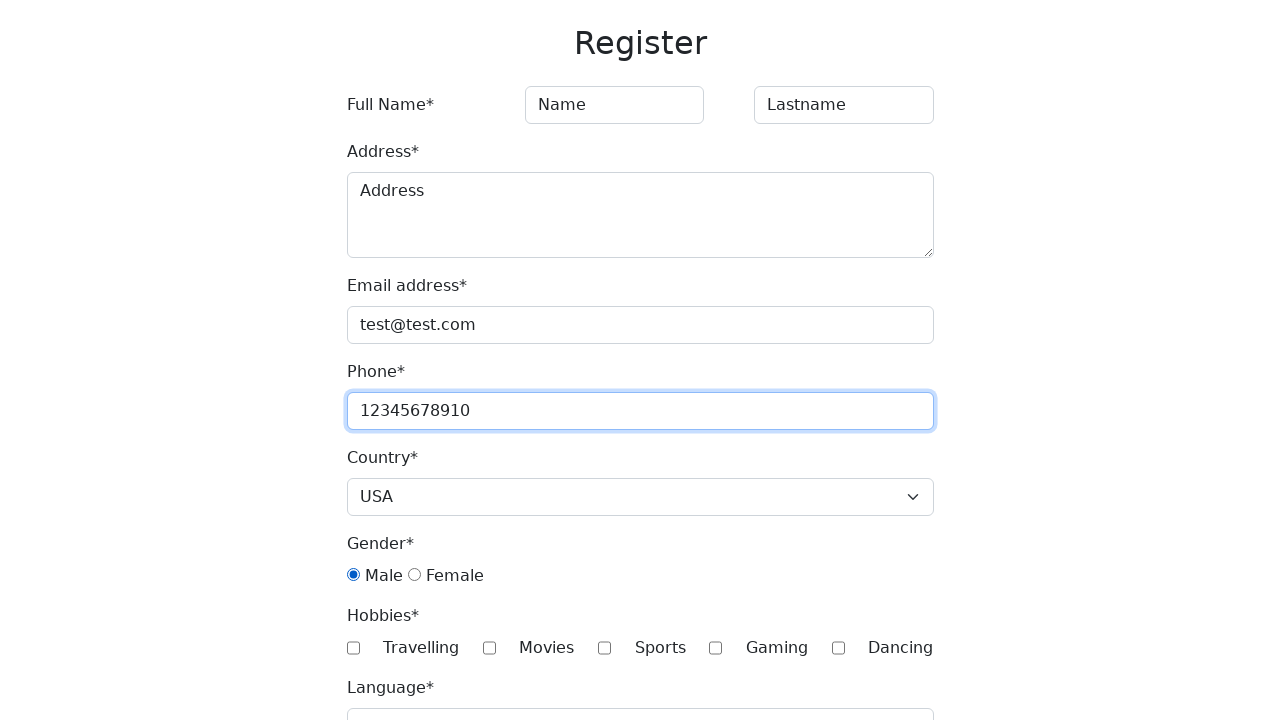

Checked 'Travelling' hobby checkbox at (353, 648) on xpath=//input[@type="checkbox"][@value="Travelling"]
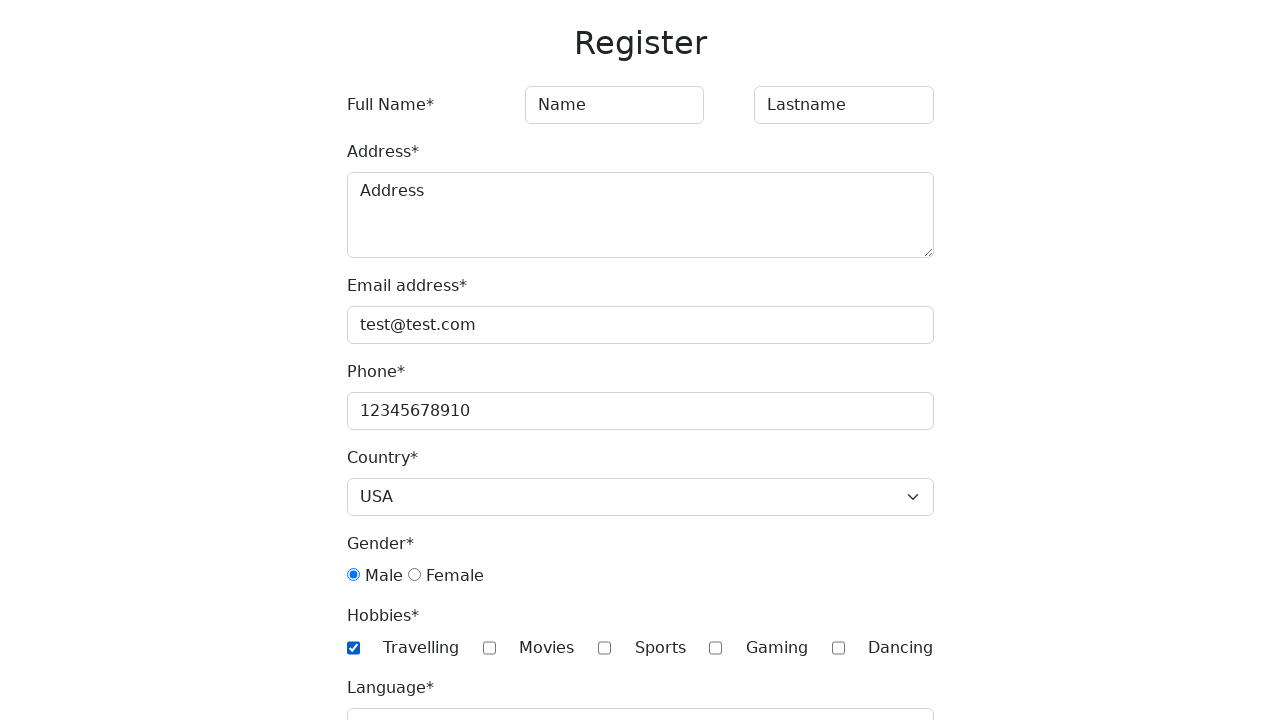

Filled language field with 'english' on xpath=//input[@id="language"]
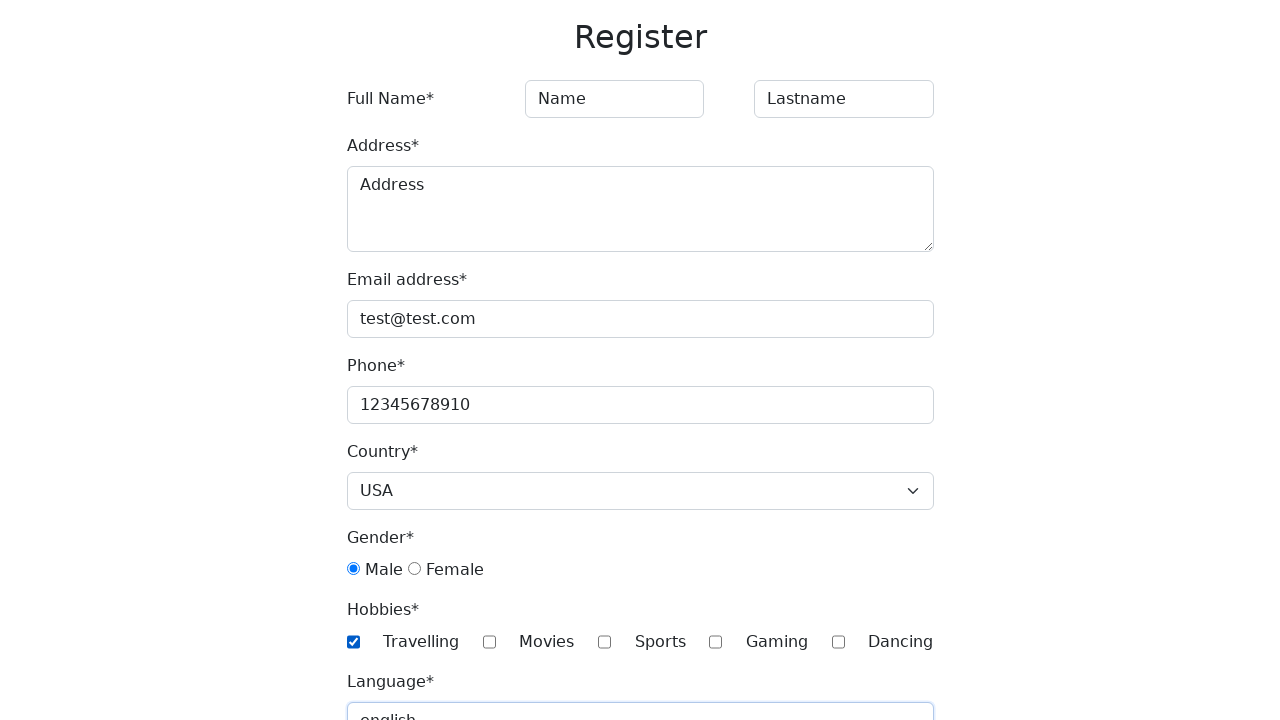

Clicked 'JavaScript' skills option at (640, 360) on xpath=//option[@value="JavaScript"]
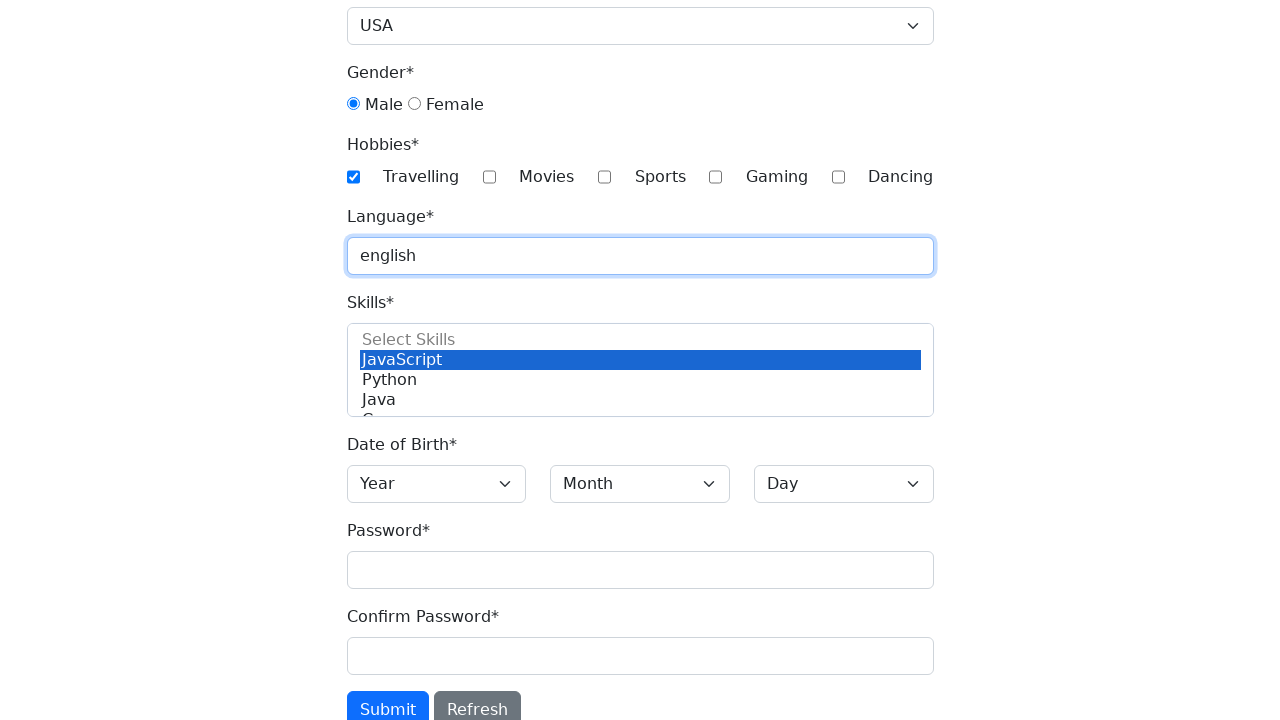

Selected birth year '1999' on xpath=//select[@id="year"]
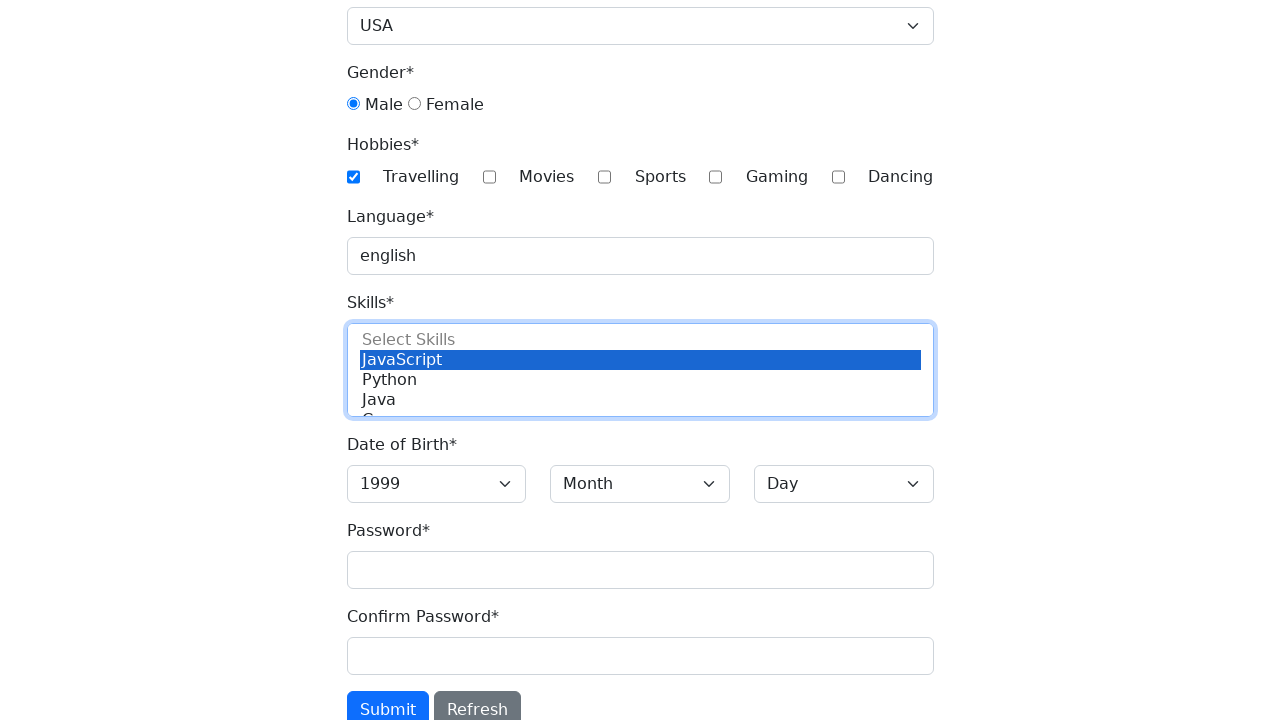

Selected birth month 'December' on xpath=//select[@id="month"]
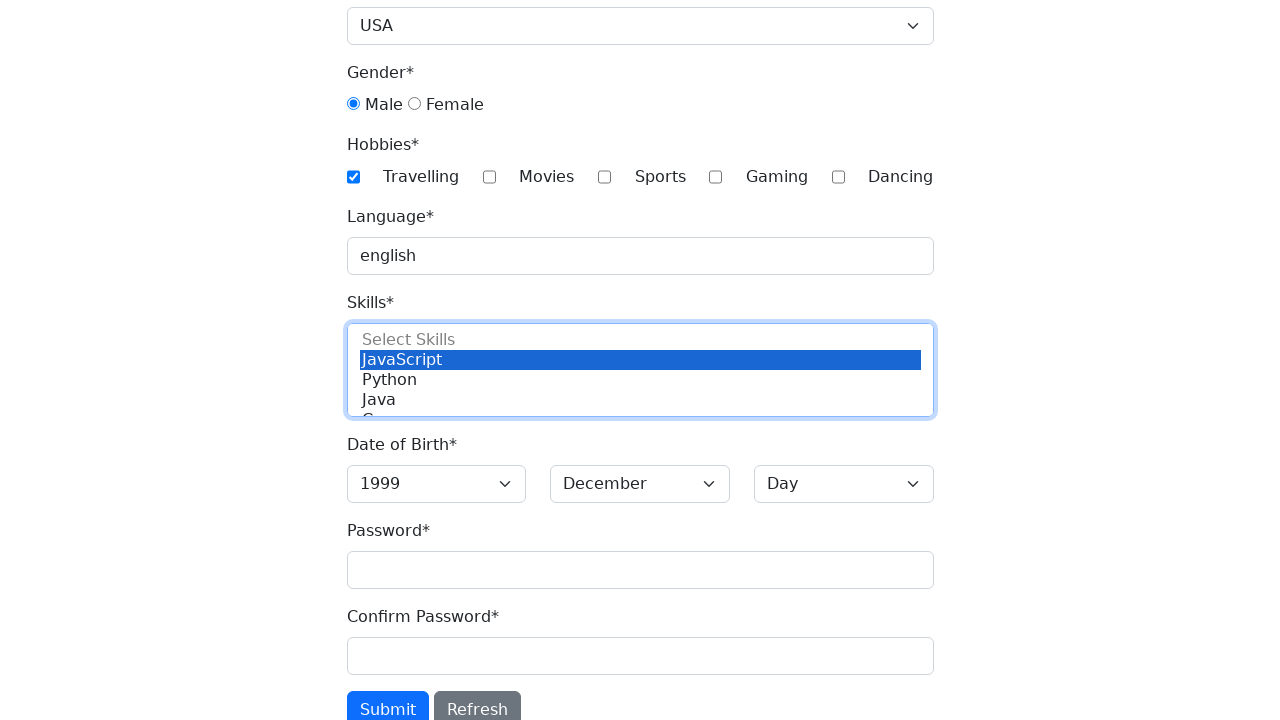

Selected birth day '10' on xpath=//select[@id="day"]
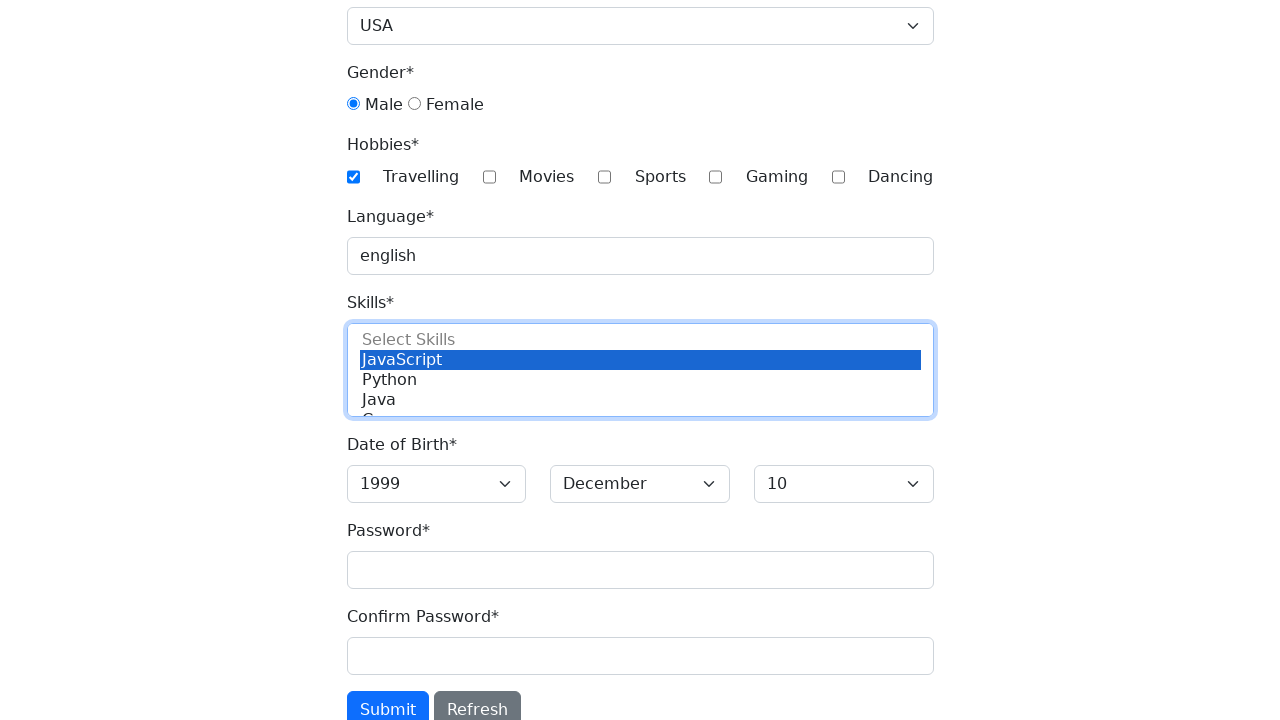

Filled password field with 'ValidPassword123' on xpath=//input[@id="password"]
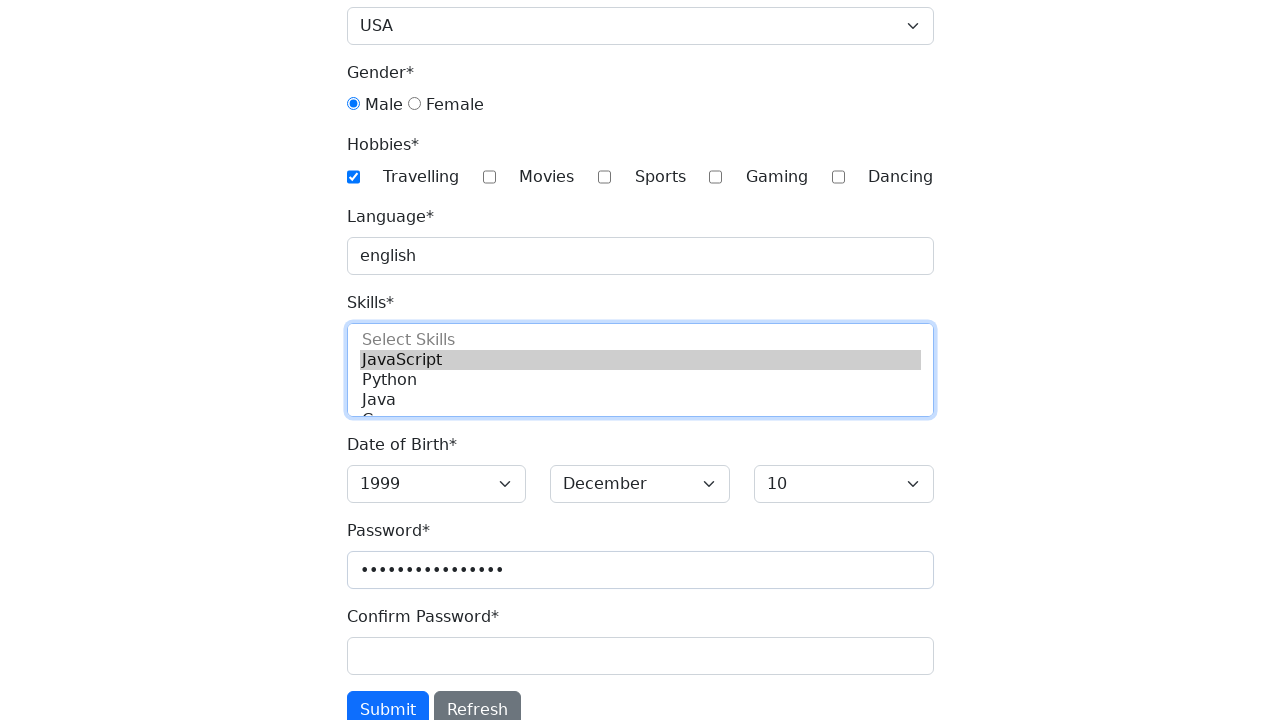

Filled confirm password field with 'ValidPassword123' on xpath=//input[@id="password-confirm"]
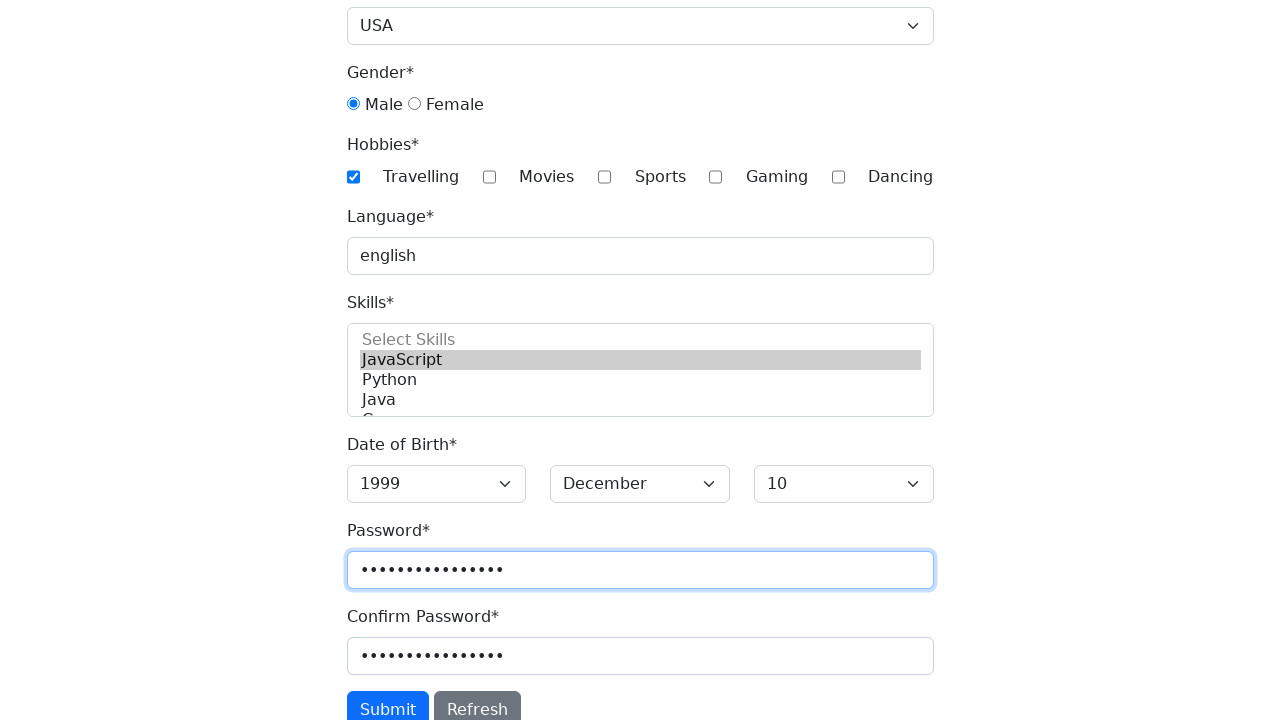

Clicked submit button to register at (388, 701) on xpath=//button[@type="submit"]
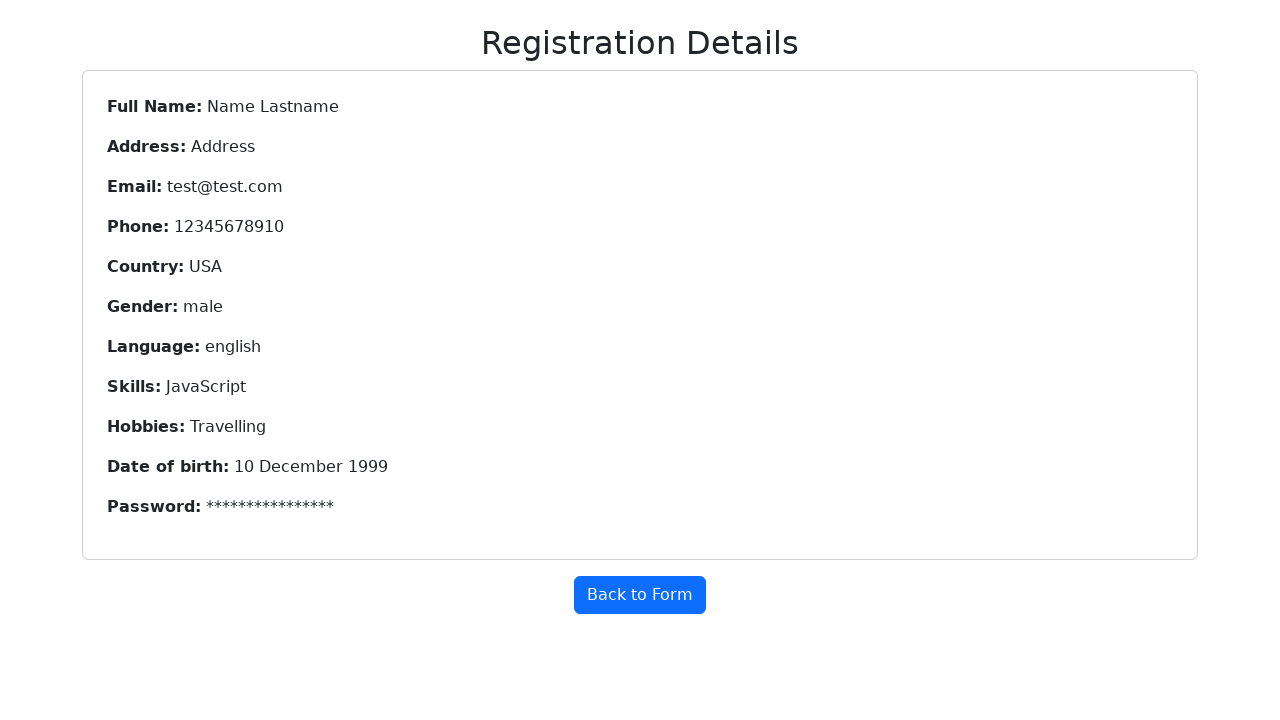

Registration Details header became visible - registration successful
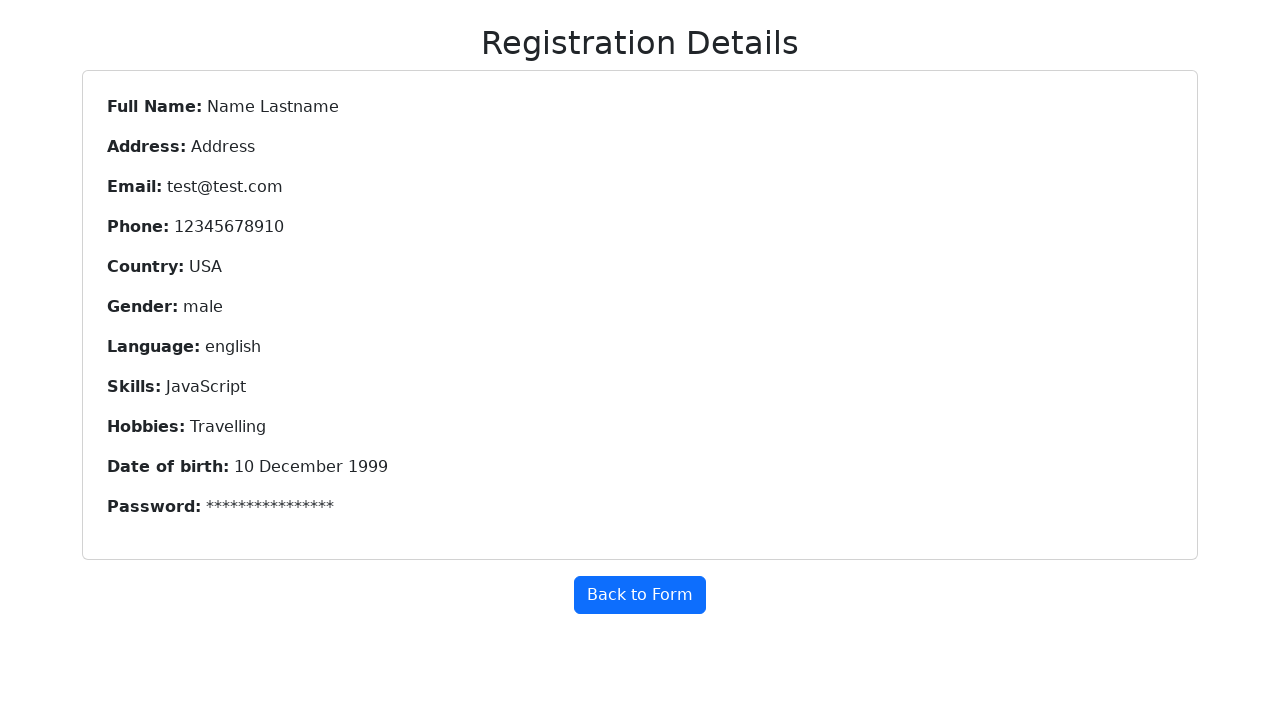

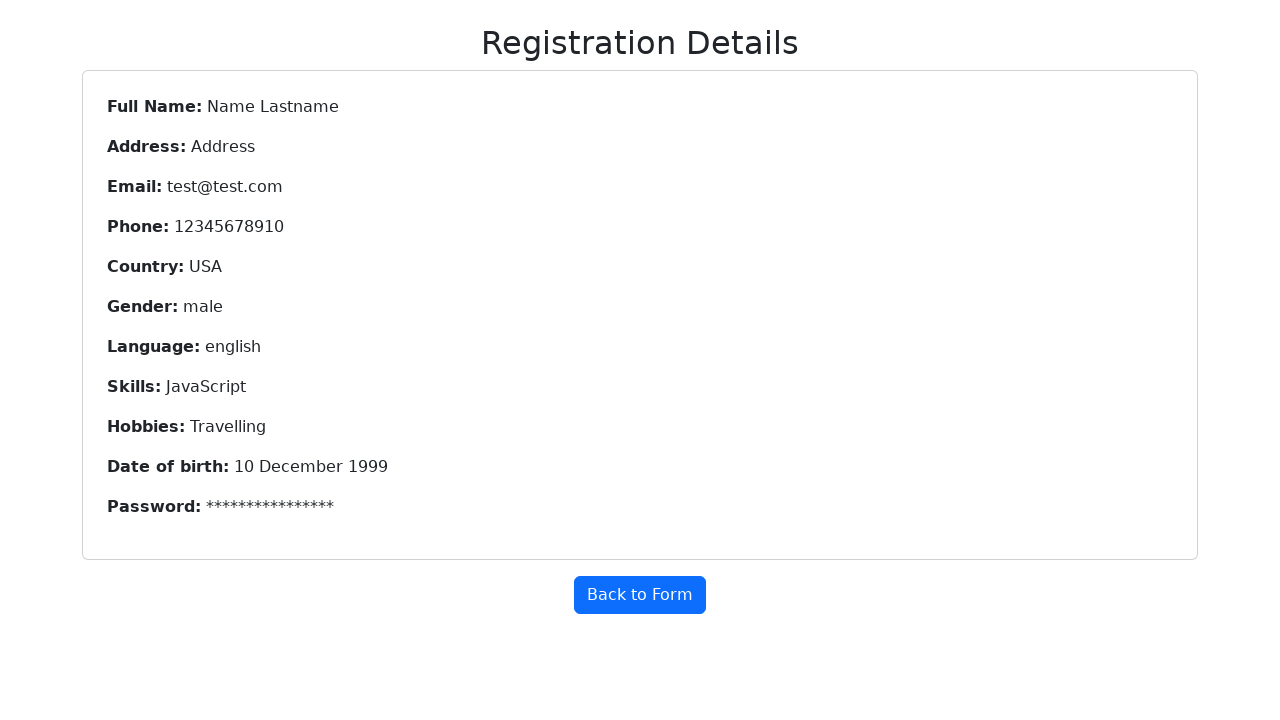